Navigates to a Selenium course content page, clicks on the "Recent Interview Question" section, and scrolls it into view.

Starting URL: http://greenstech.in/selenium-course-content.html

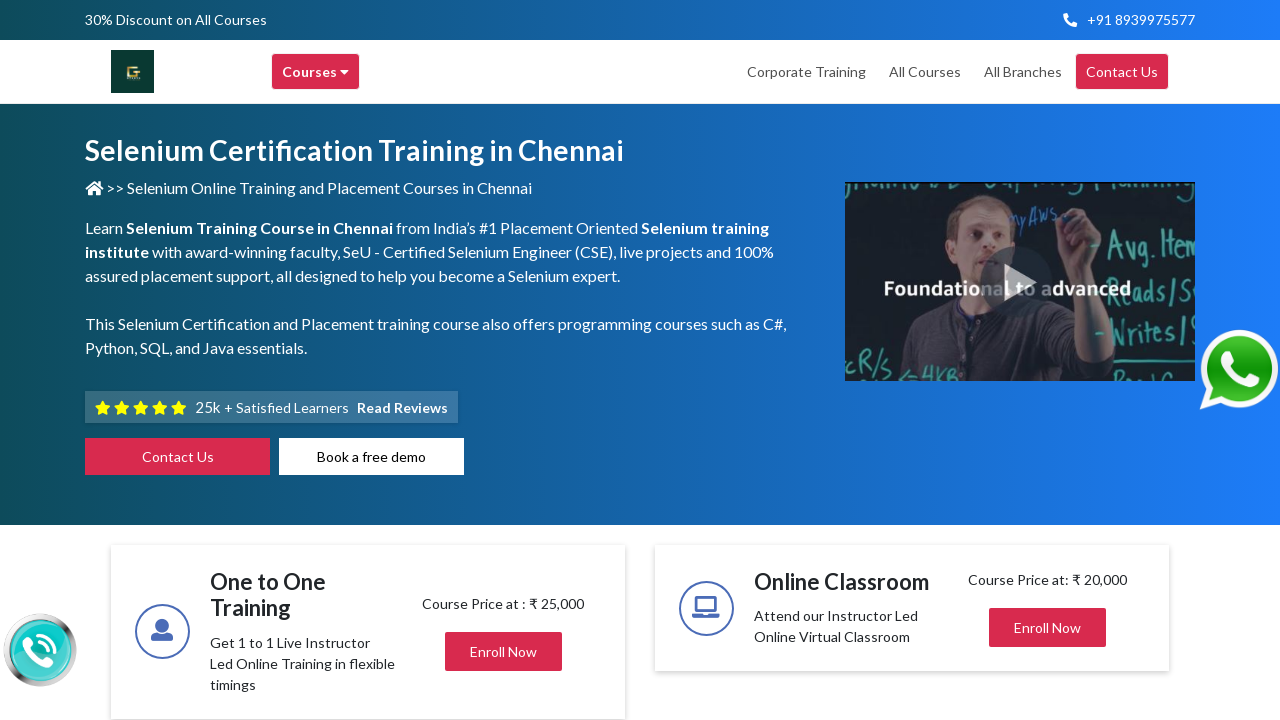

Set viewport size to 1920x1080
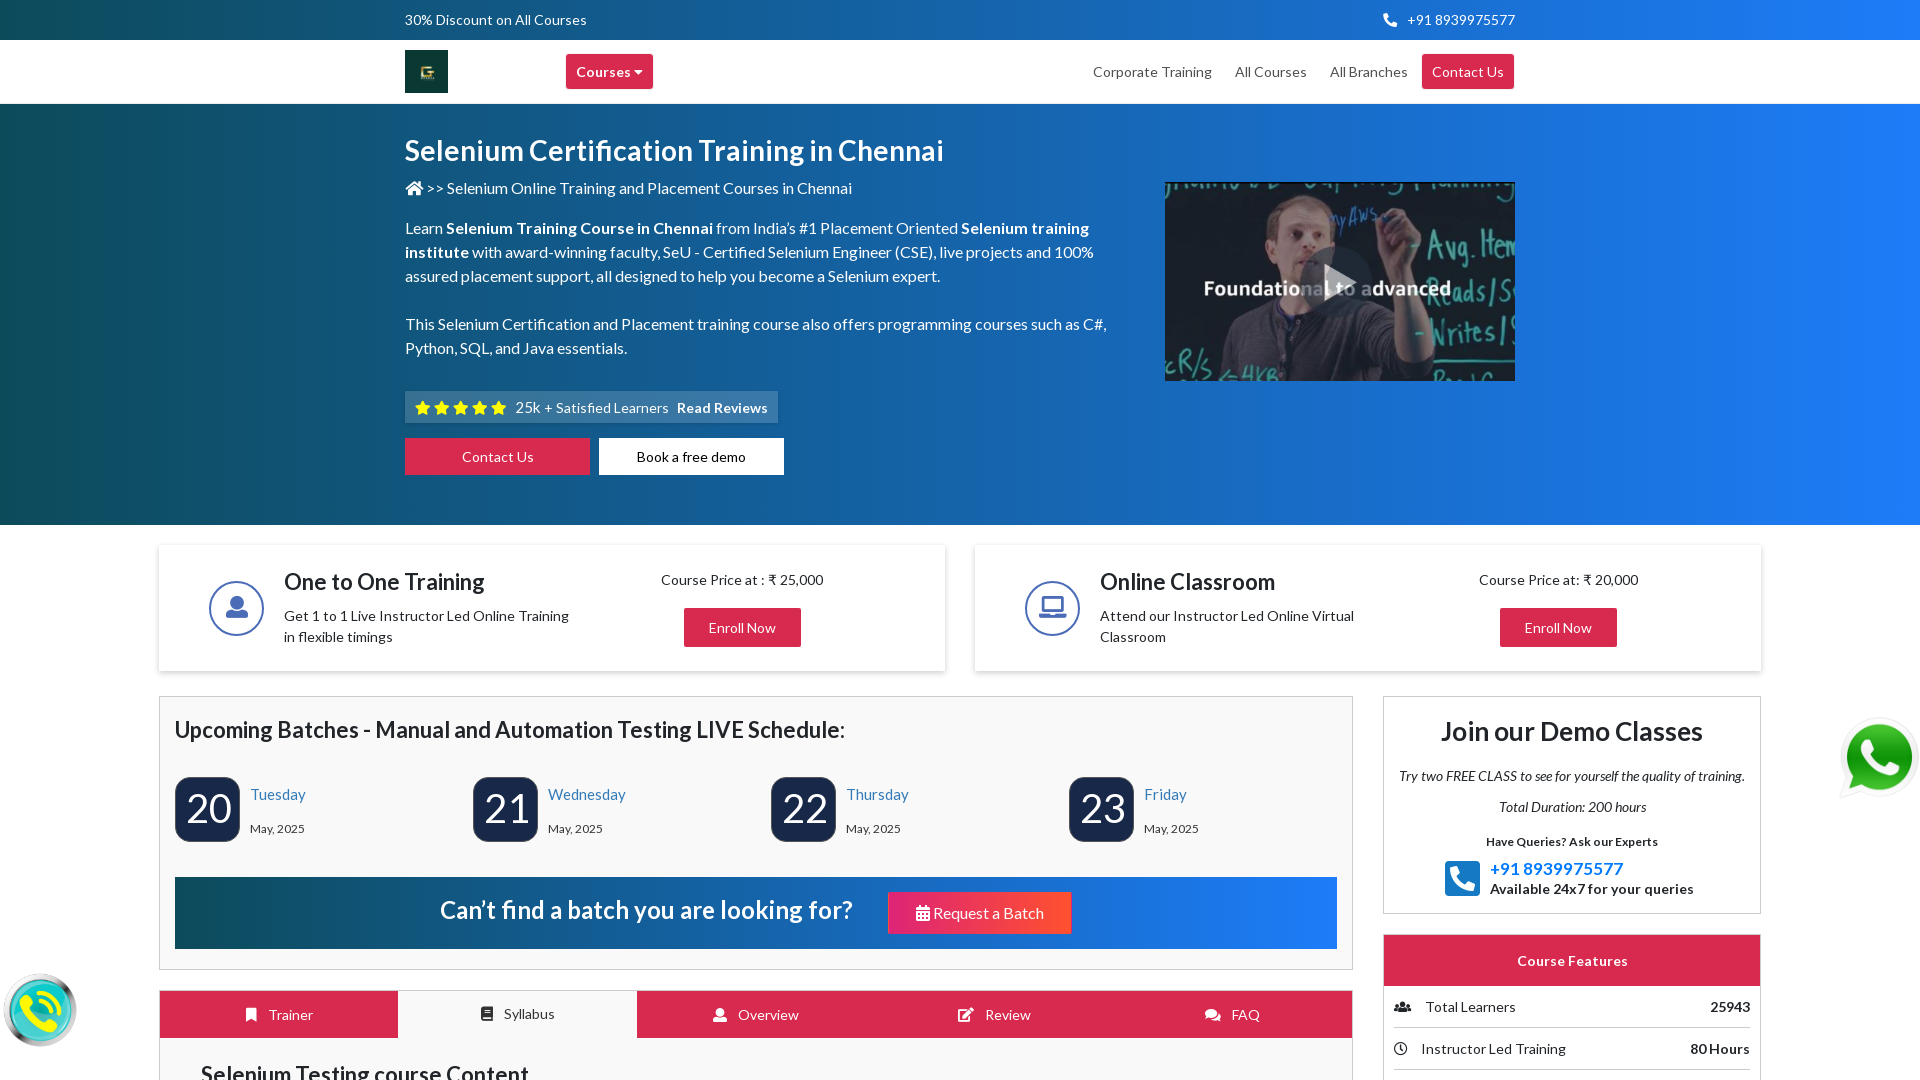

Clicked on 'Recent Interview Question' section at (1572, 541) on div[title='Recent Interview Question']
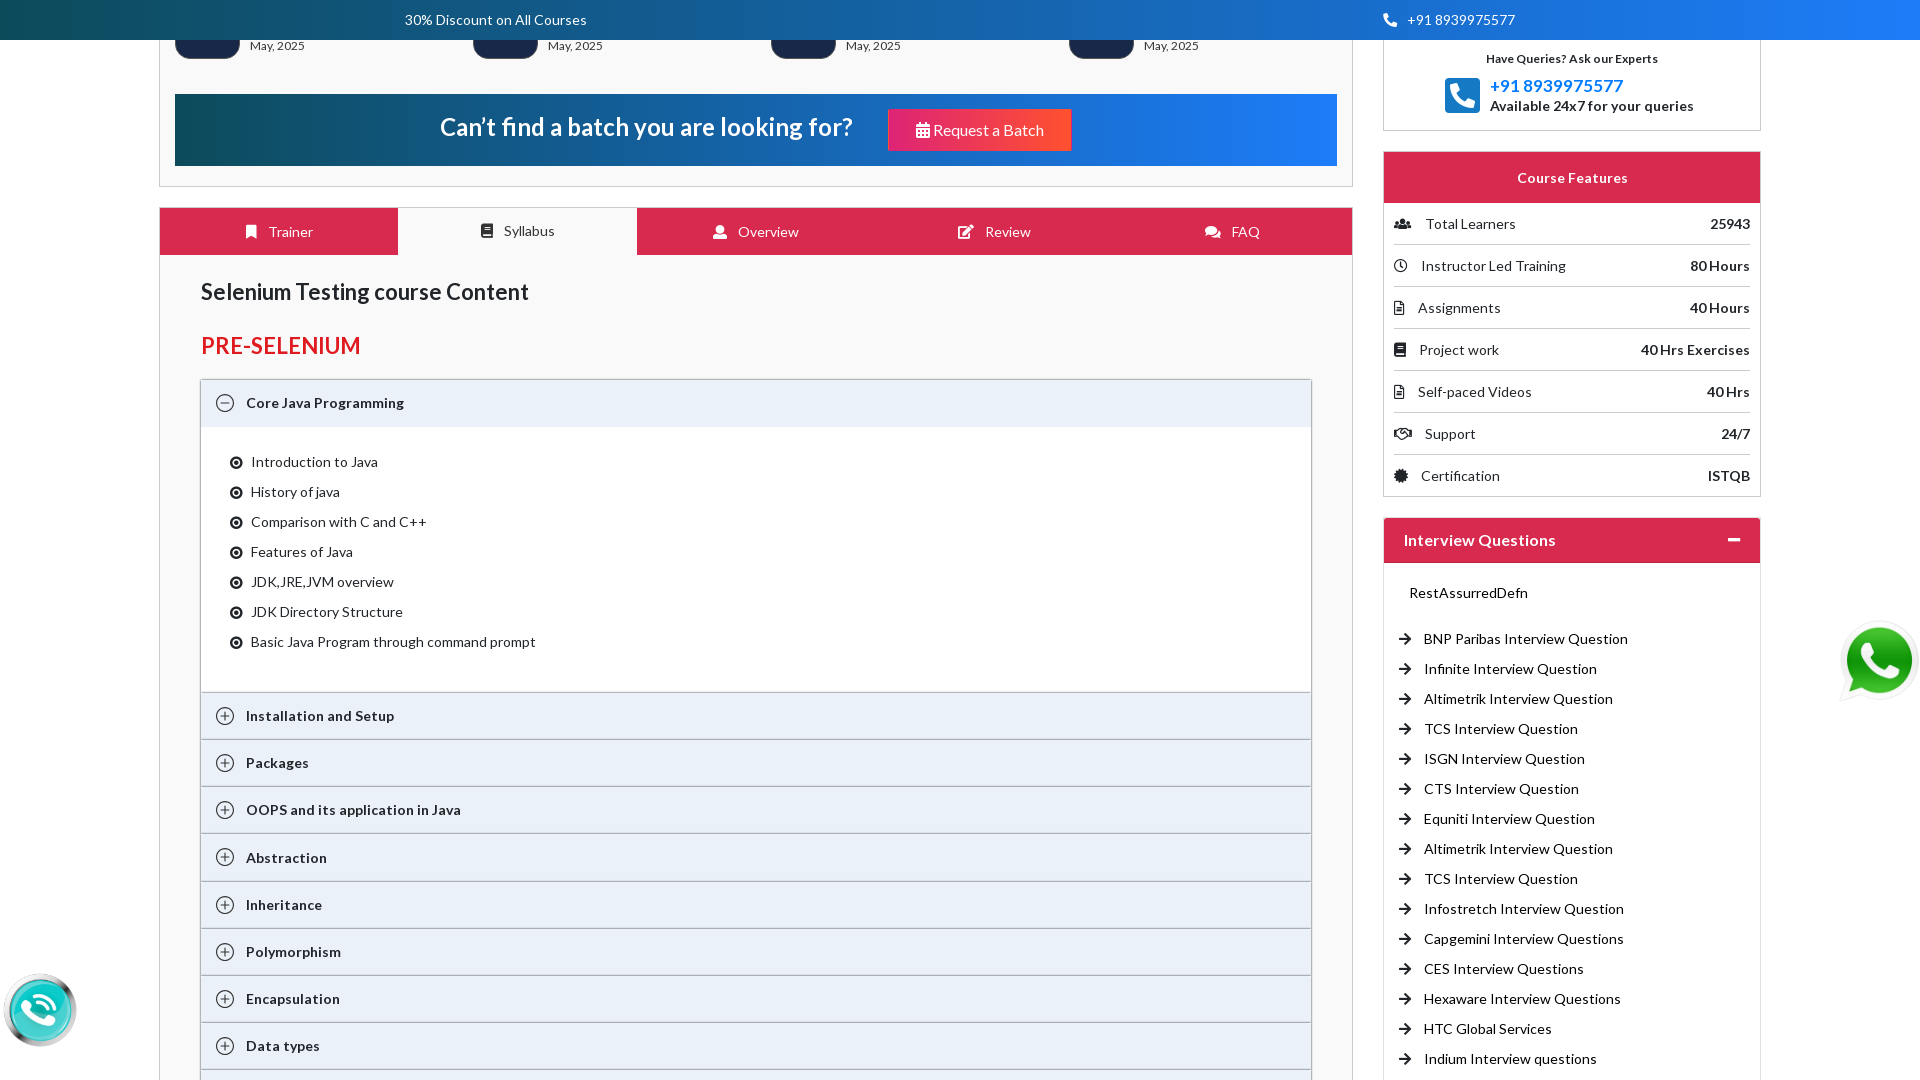

Scrolled 'Recent Interview Question' section into view
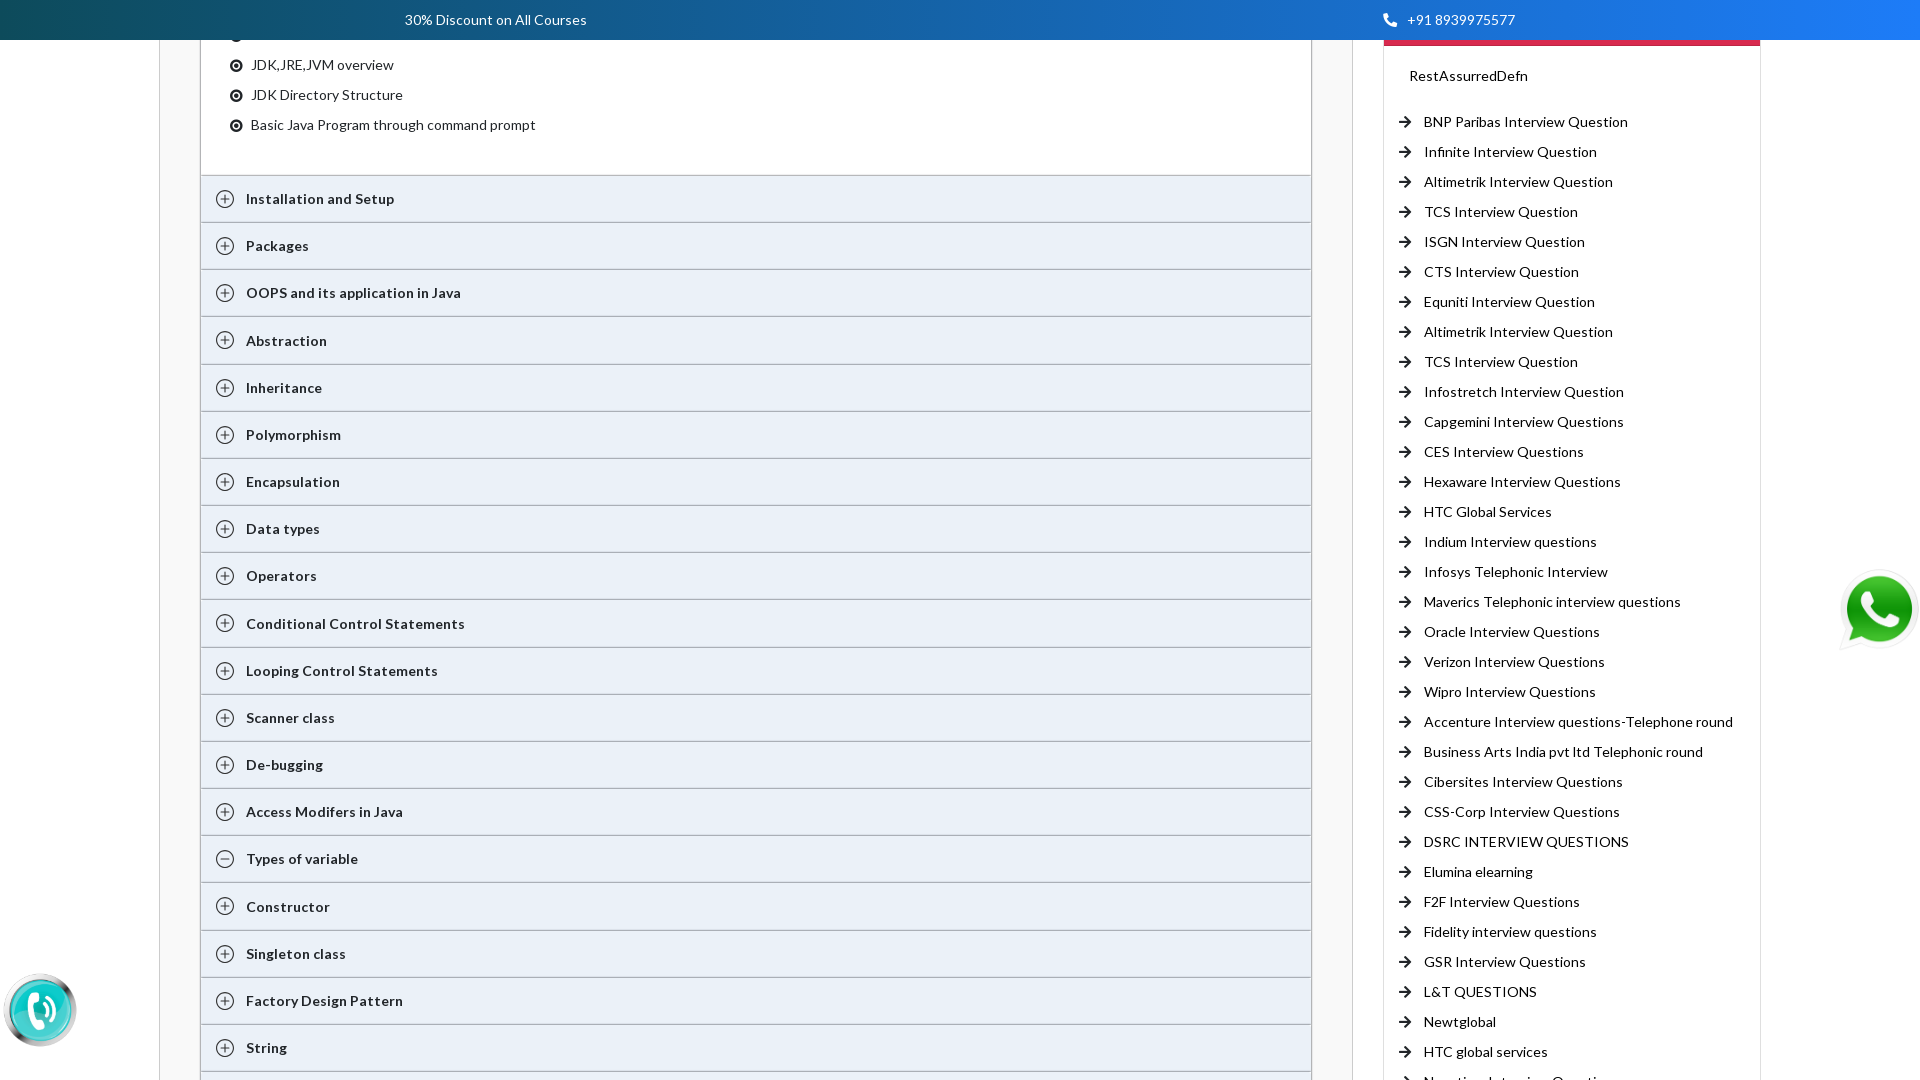

Waited 1 second for animations to complete
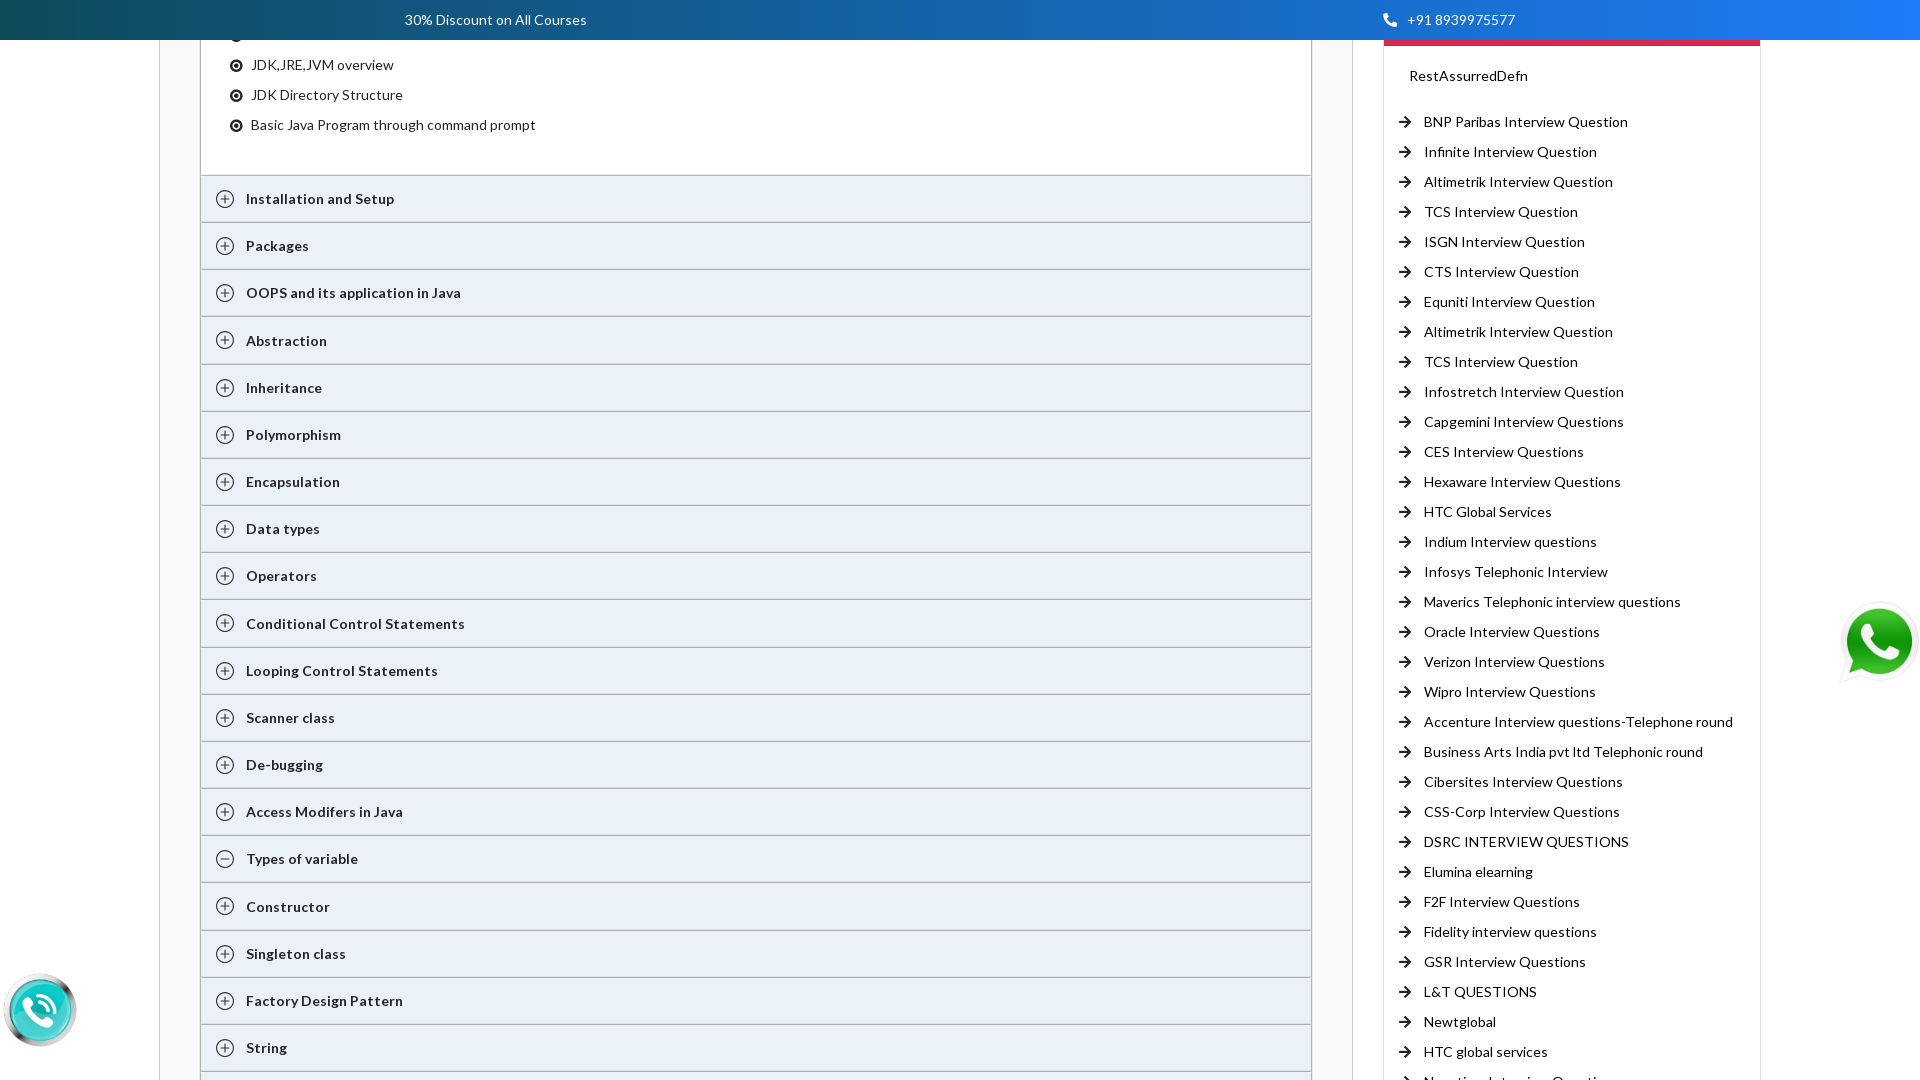

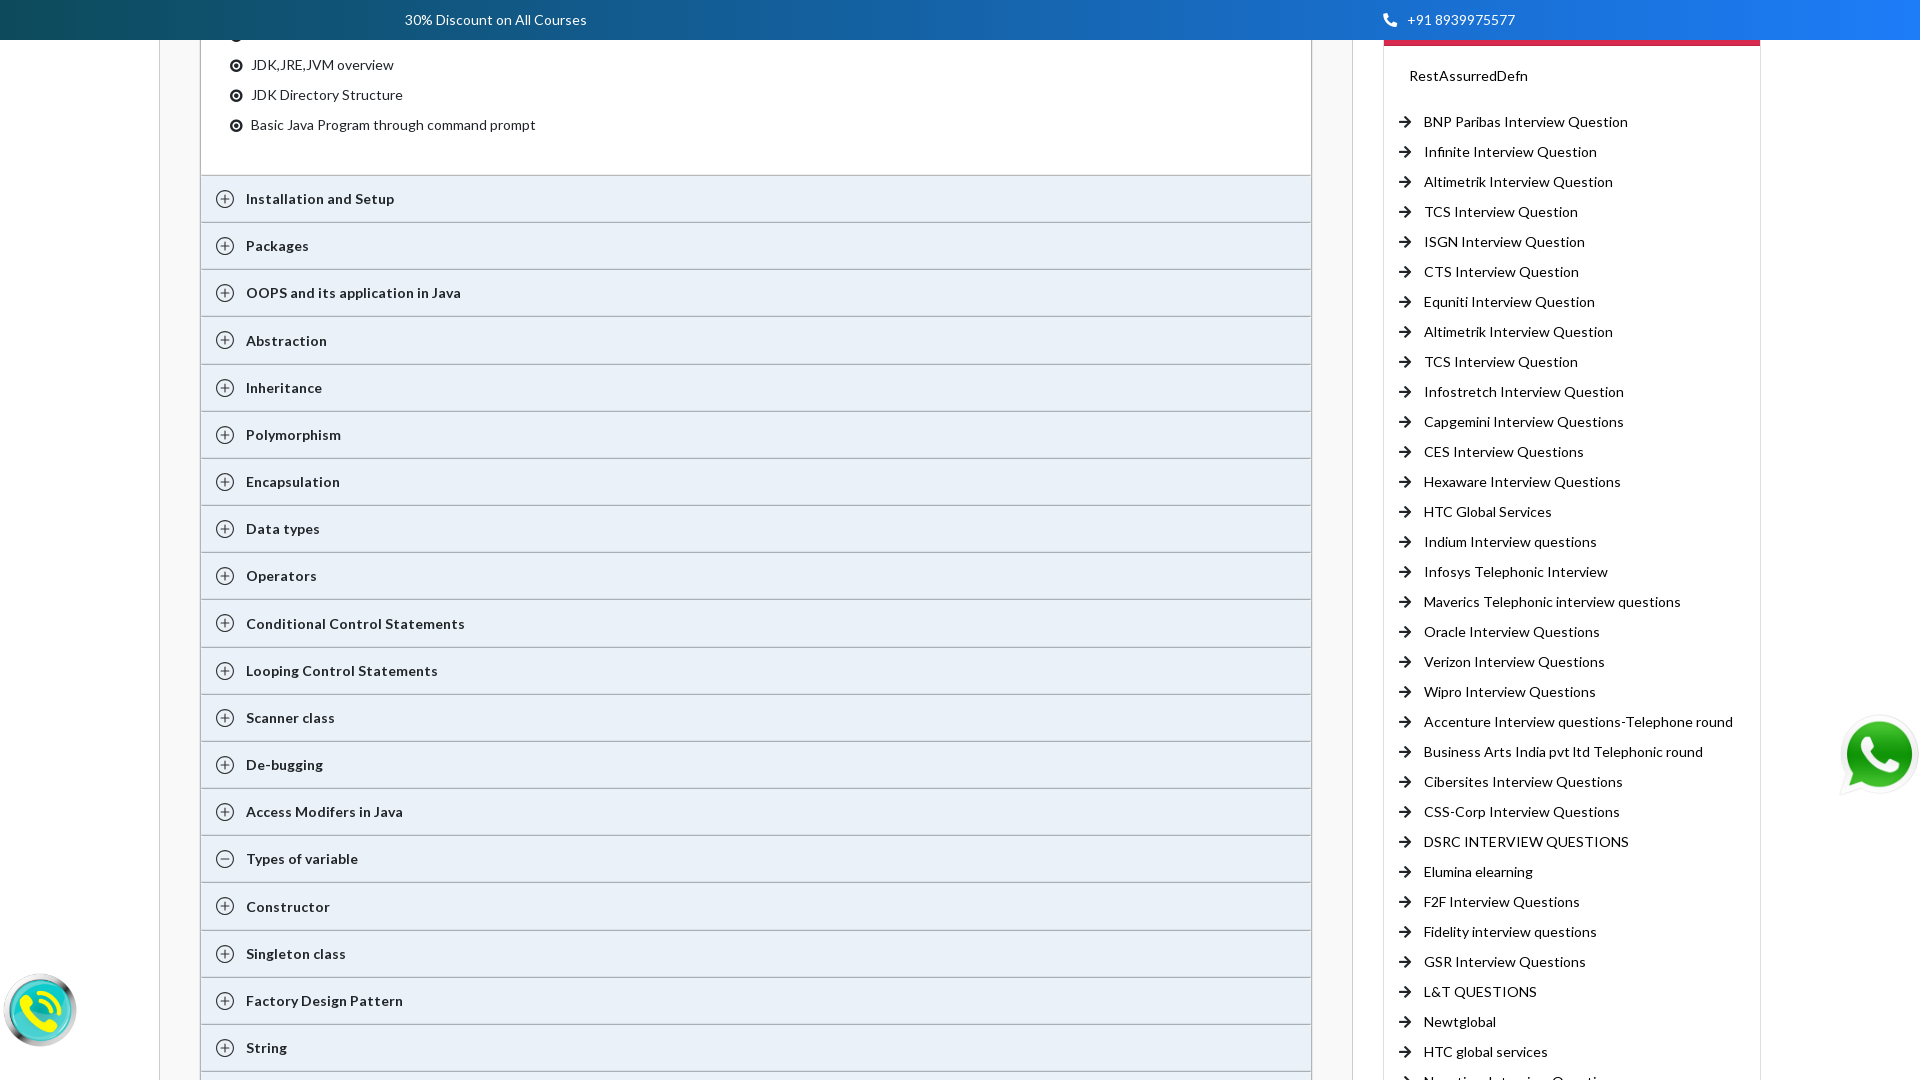